Tests validation errors when attempting to submit registration form with all fields empty

Starting URL: https://elearning-app-rm1o.vercel.app/

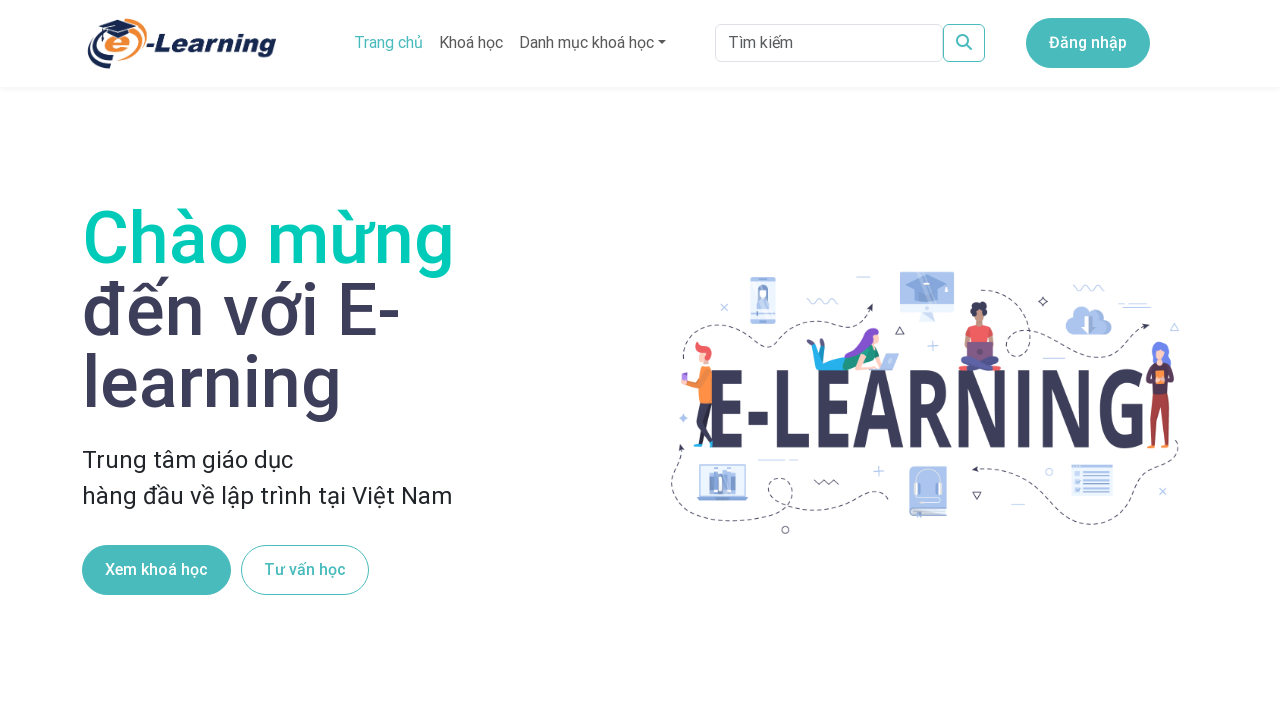

Clicked registration button at (1088, 43) on .button_buttonBg1__E2fve
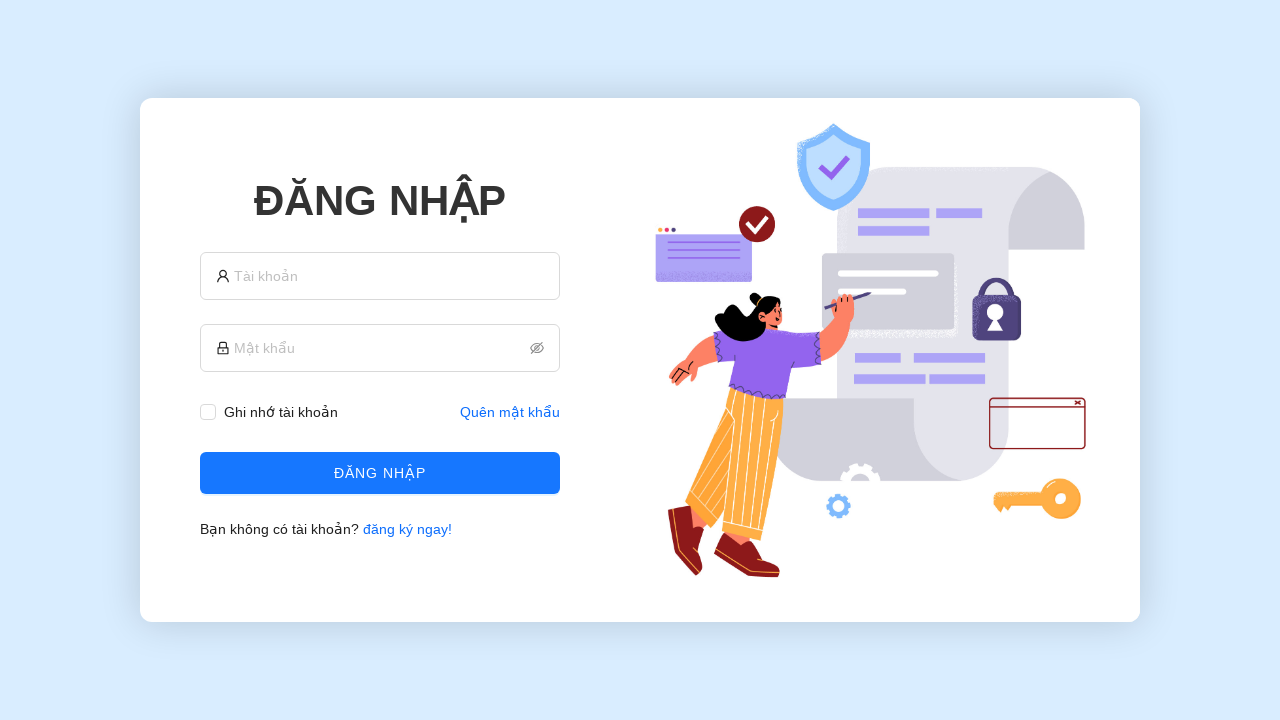

Navigated to registration page
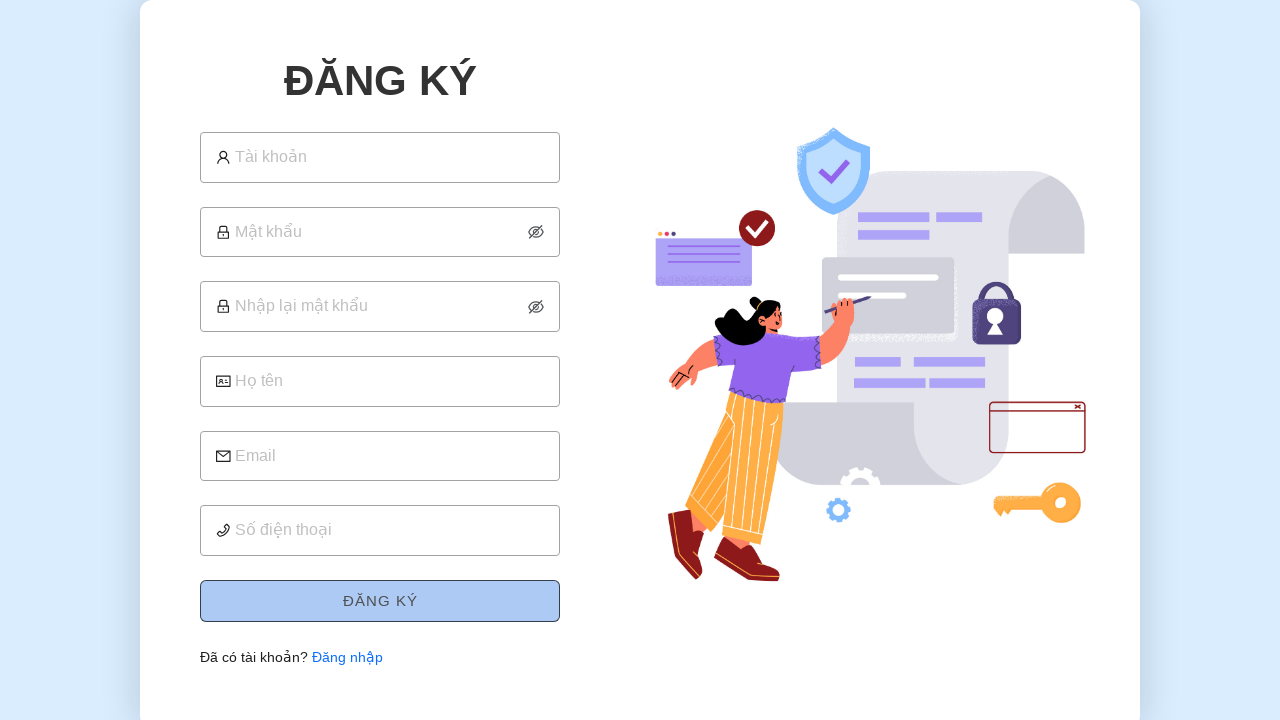

Clicked submit button with all fields empty at (380, 589) on .ant-btn
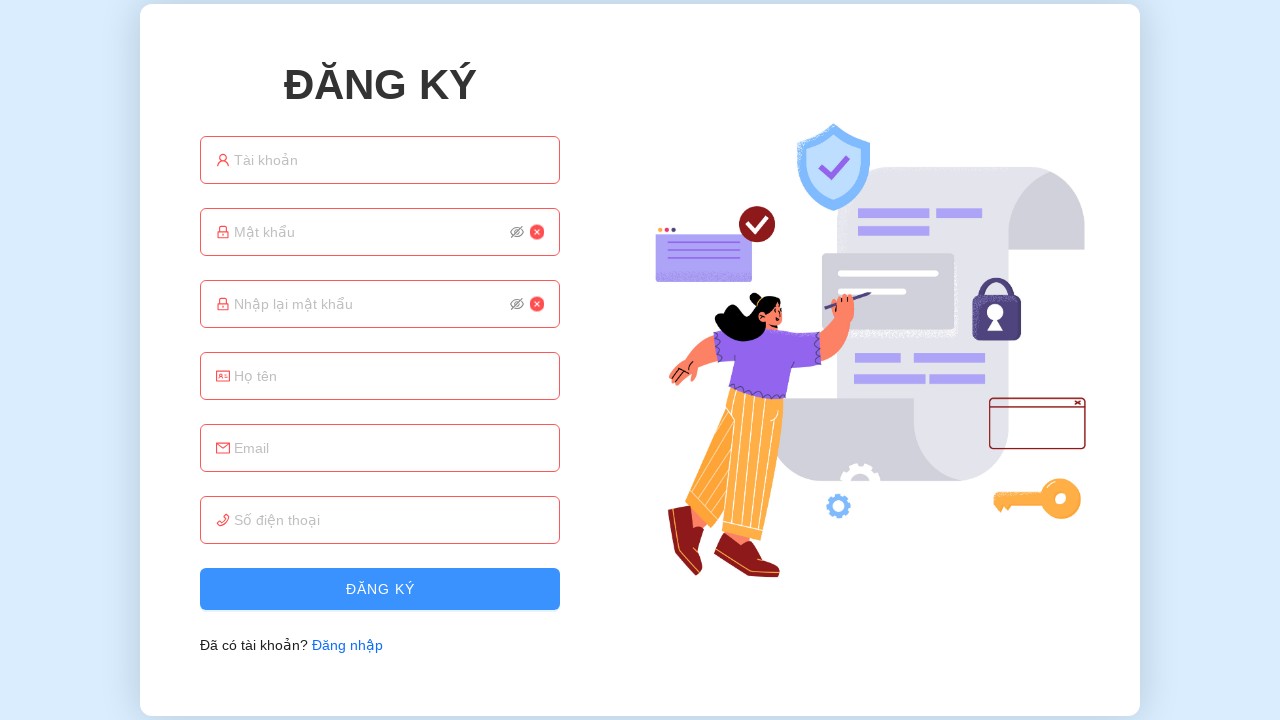

Validation error messages appeared for empty fields
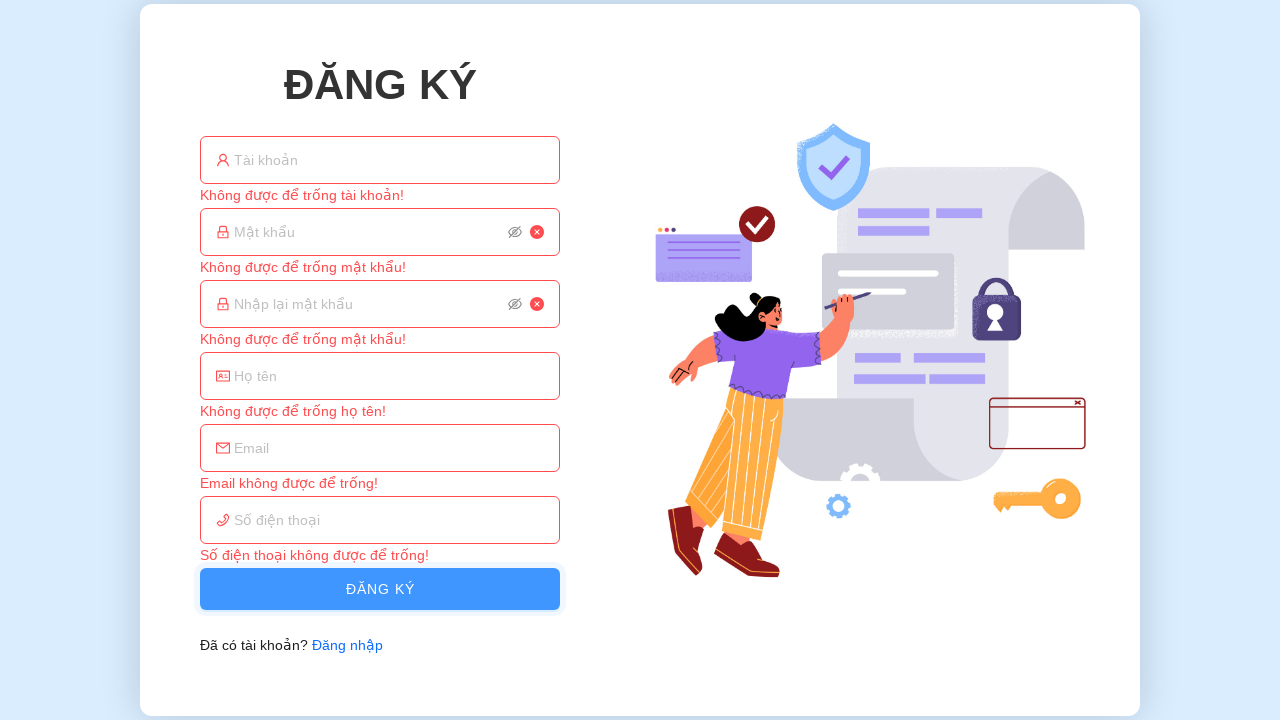

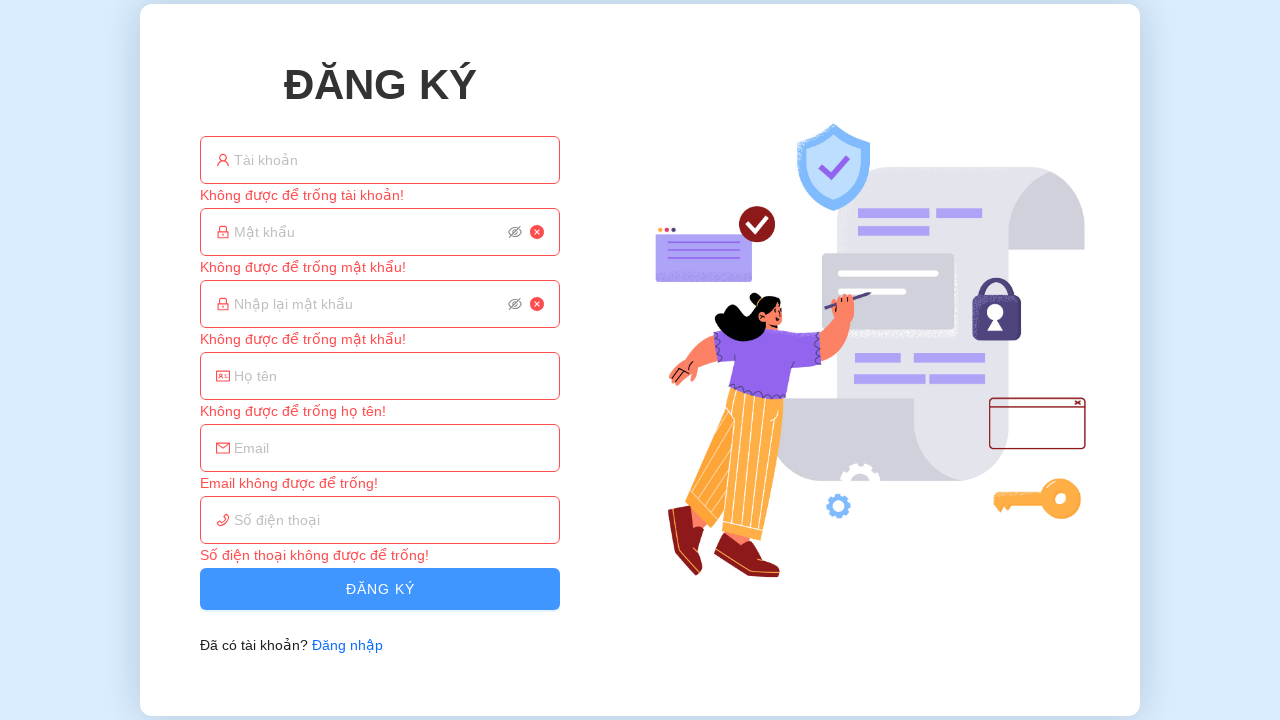